Tests dynamic content loading by clicking a Start button and verifying that "Hello World!" text appears after the loading completes

Starting URL: https://the-internet.herokuapp.com/dynamic_loading/1

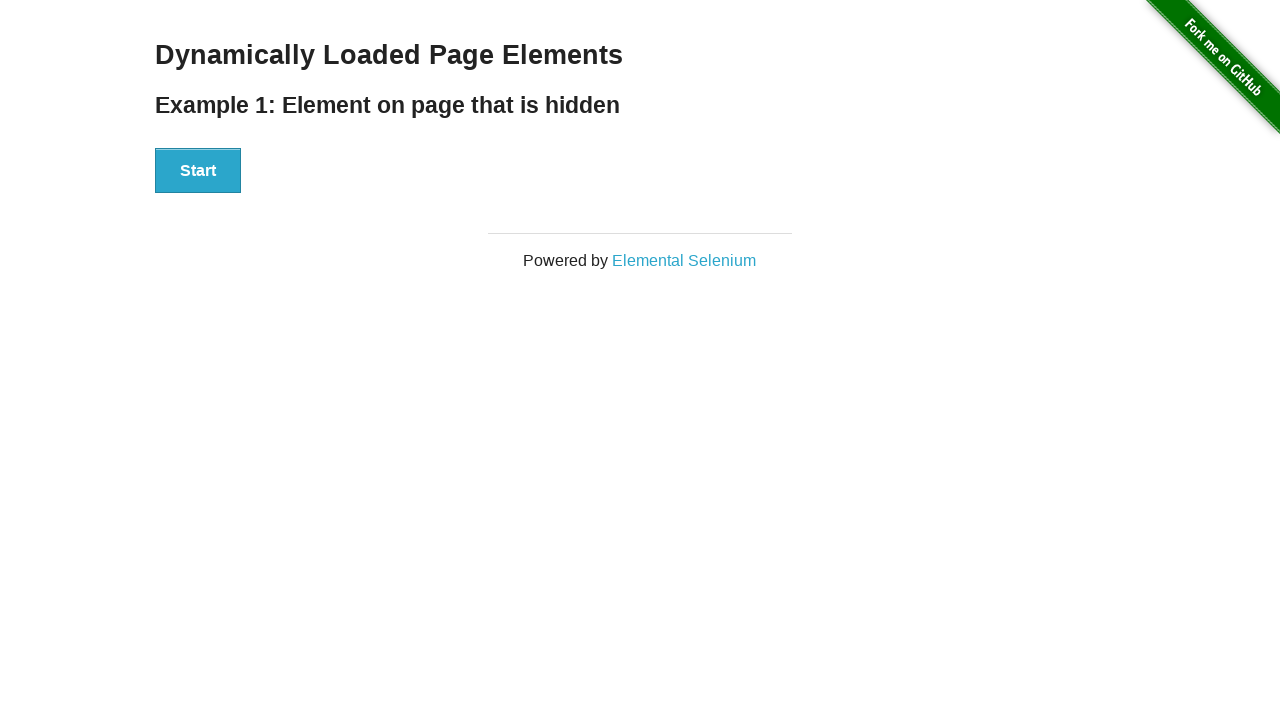

Clicked the Start button to initiate dynamic content loading at (198, 171) on xpath=//button
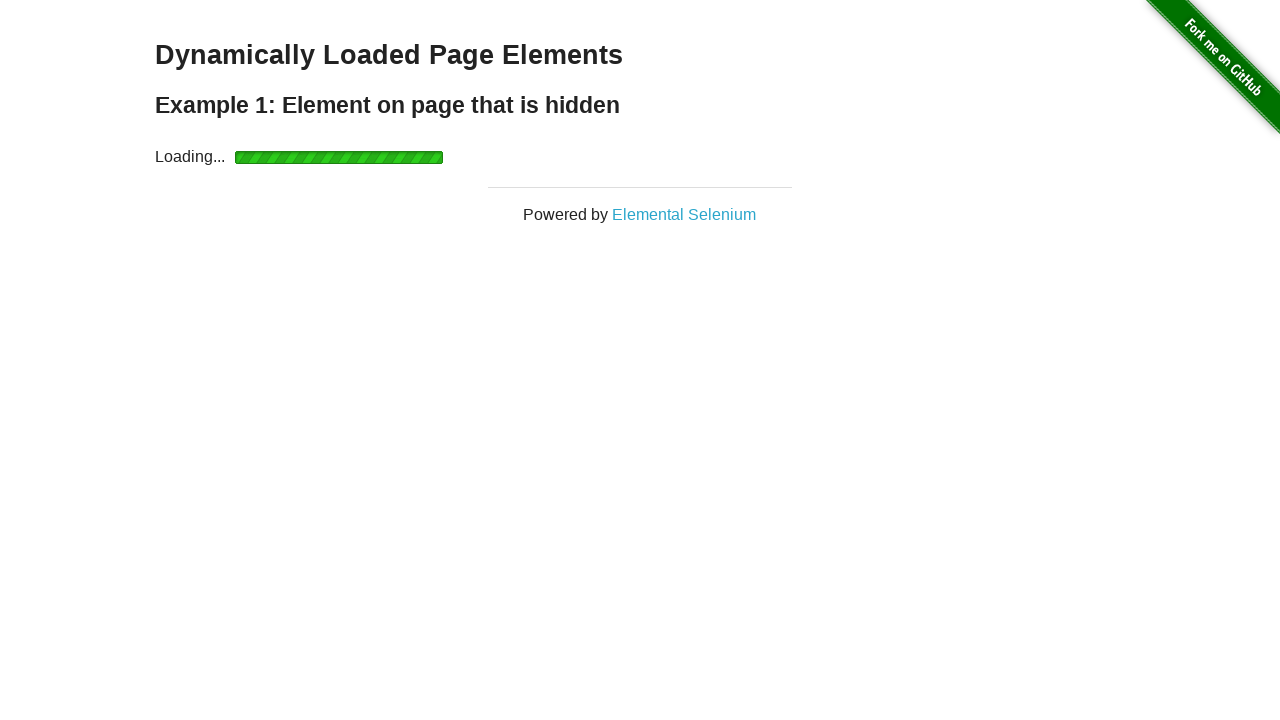

Waited for 'Hello World!' text to become visible after loading completes
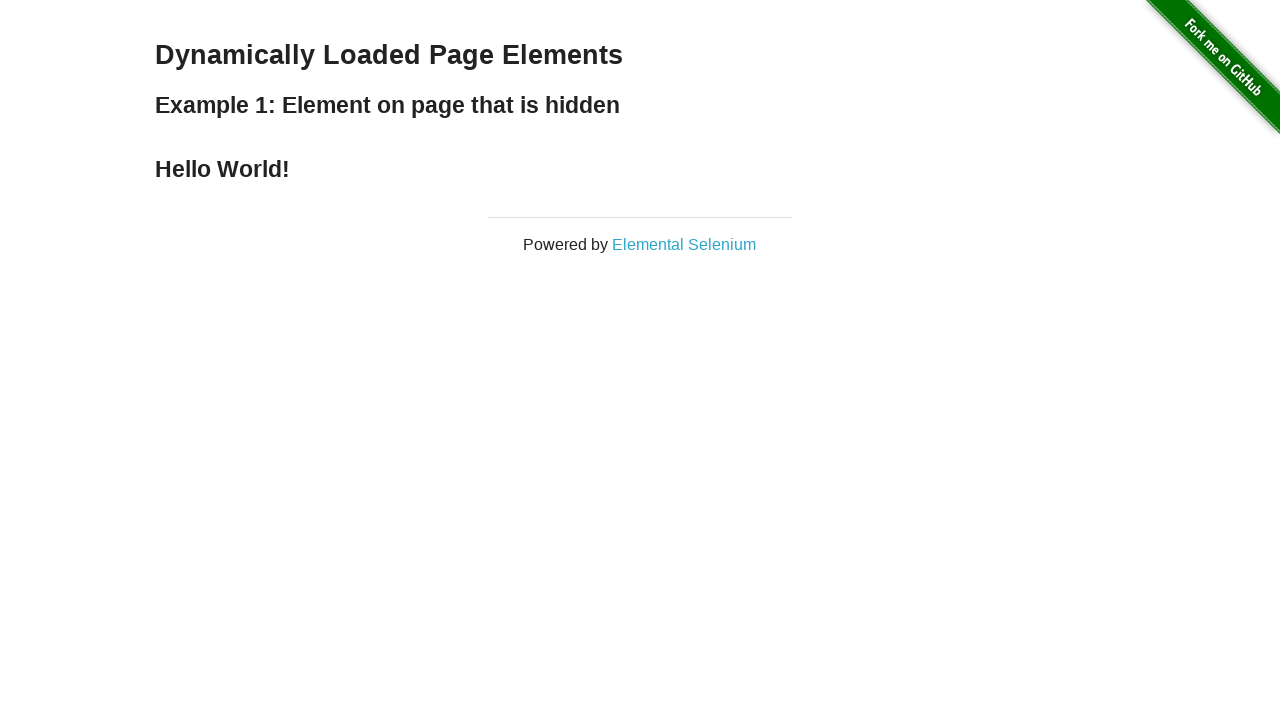

Verified that the loaded text content equals 'Hello World!'
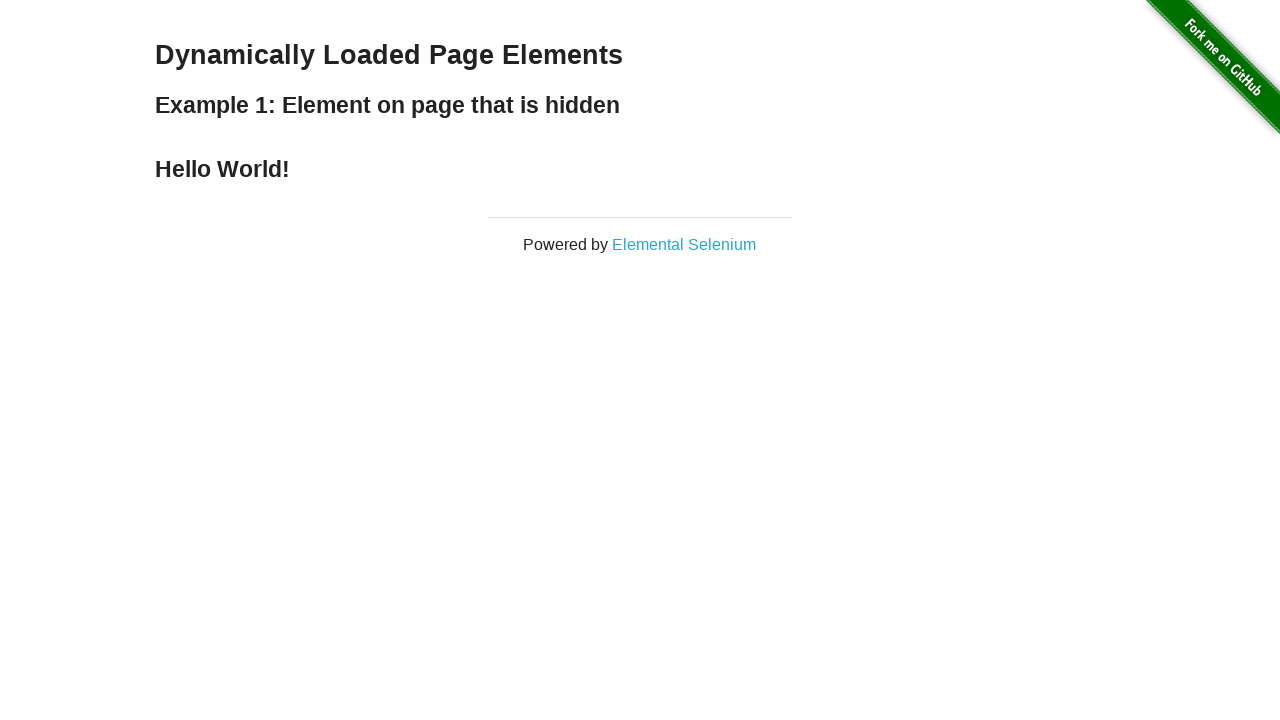

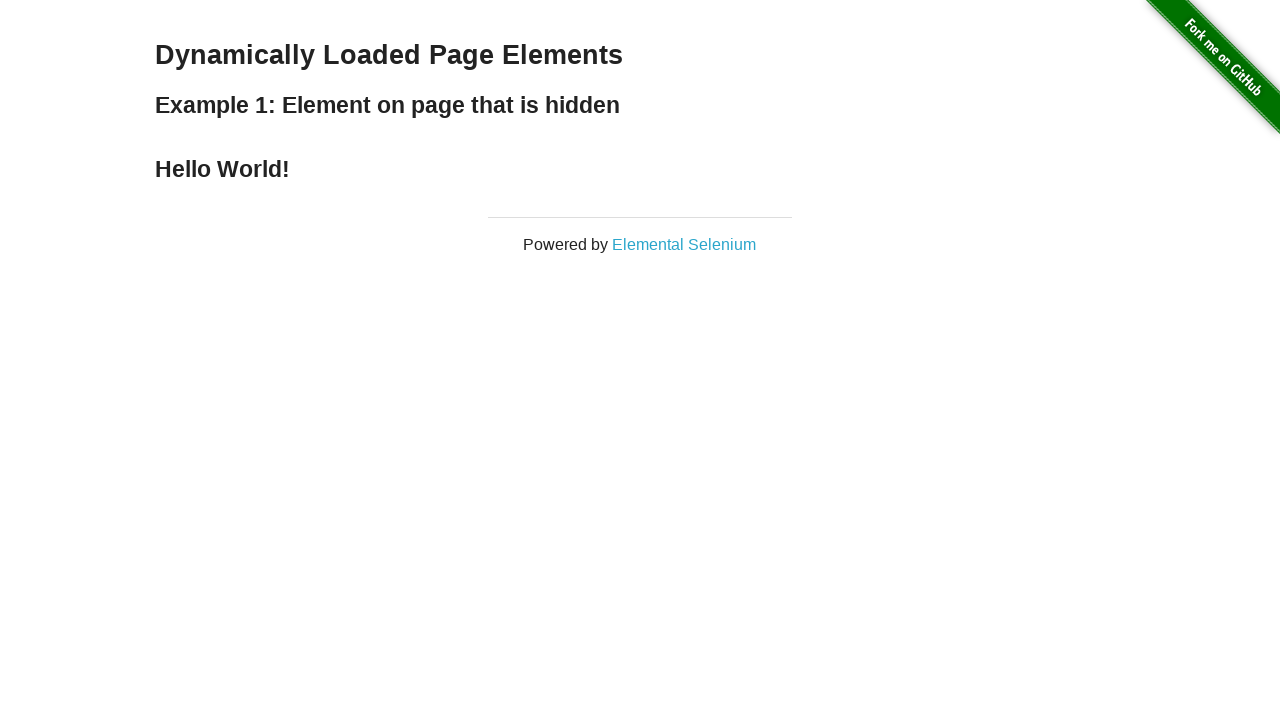